Tests navigation to an individual blog post by clicking on the first post item and verifying the post content loads

Starting URL: https://yayu.dev/blog

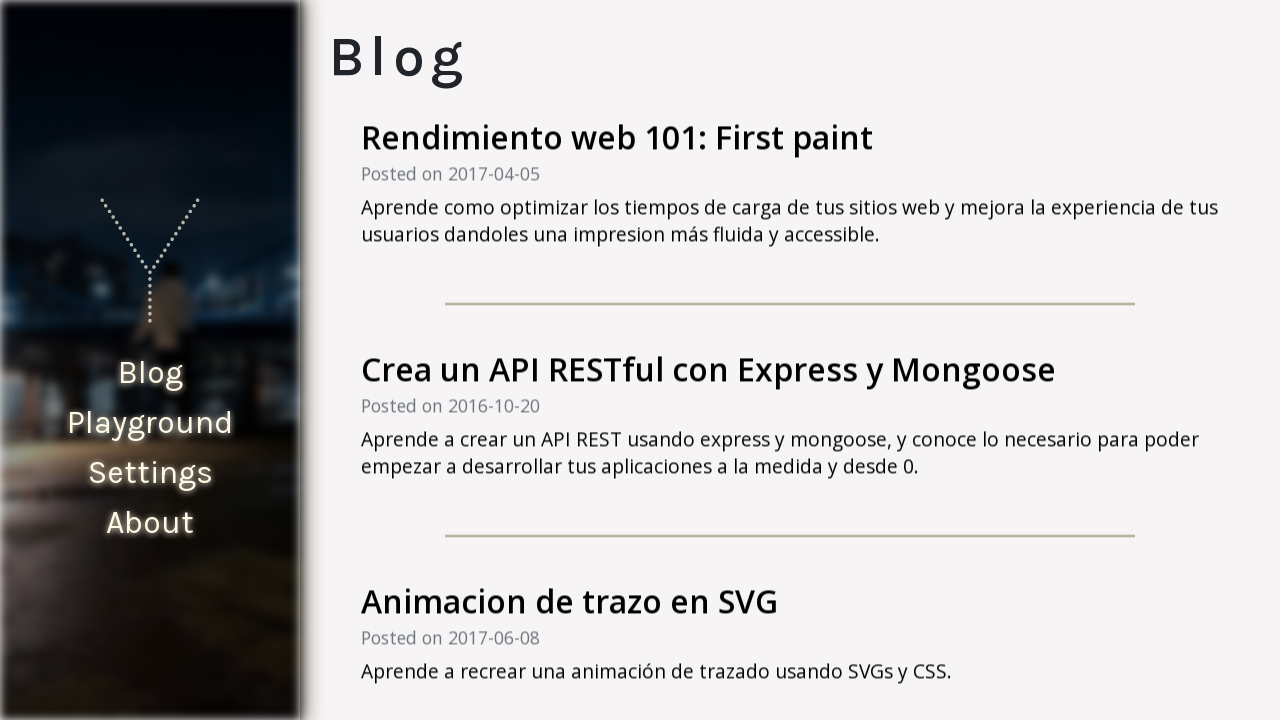

Clicked on the first blog post item at (790, 205) on internal:testid=[data-testid="blog-post-item"s] >> nth=0
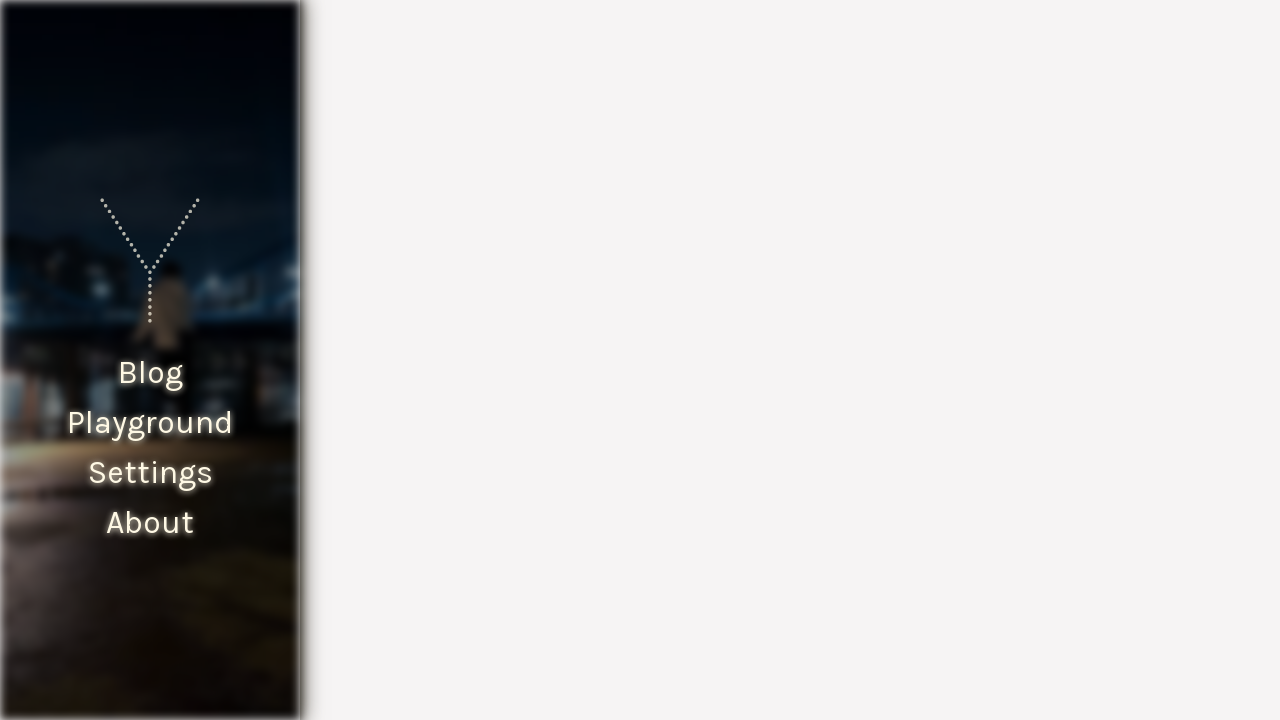

Navigated to a blog post URL (https://yayu.dev/blog/**)
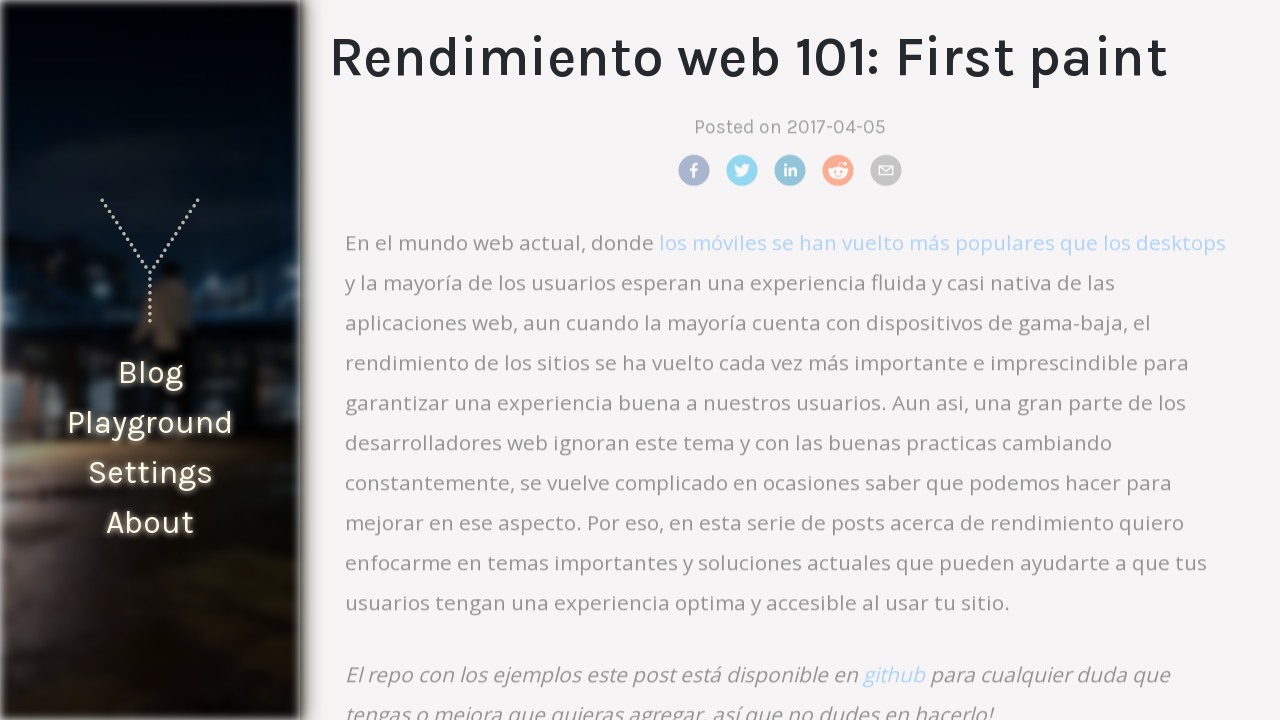

Blog post page title element loaded
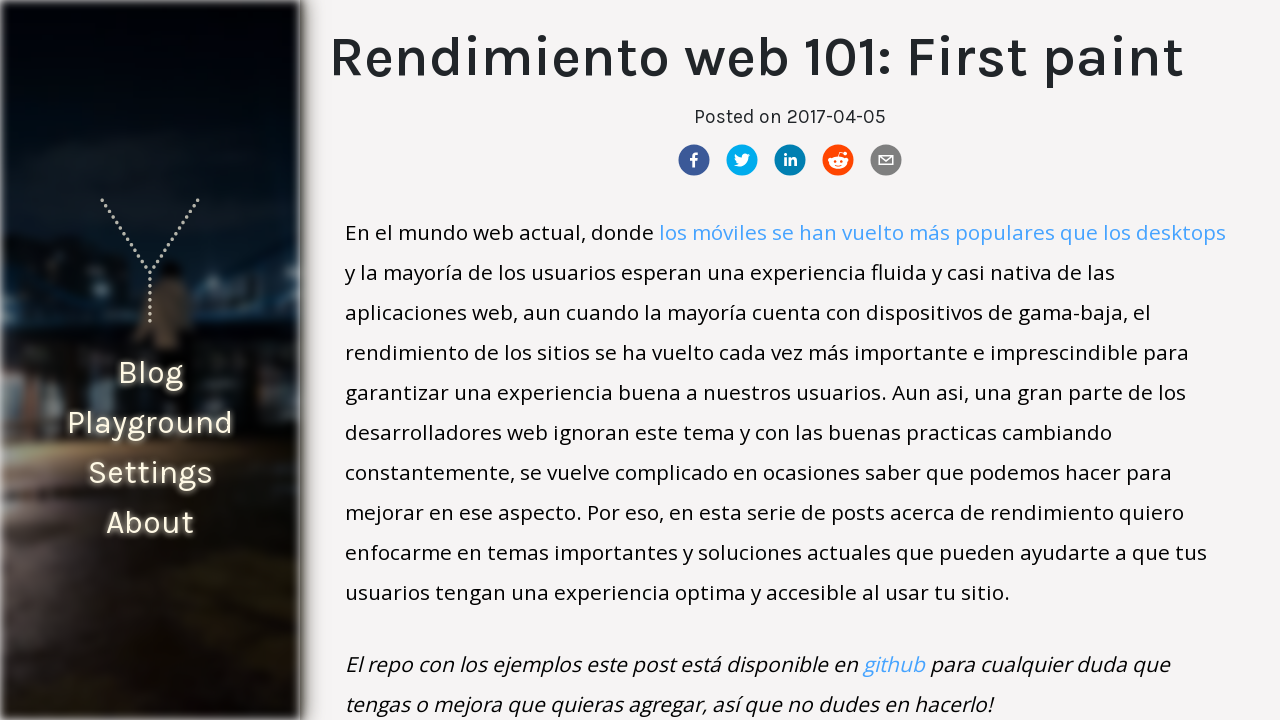

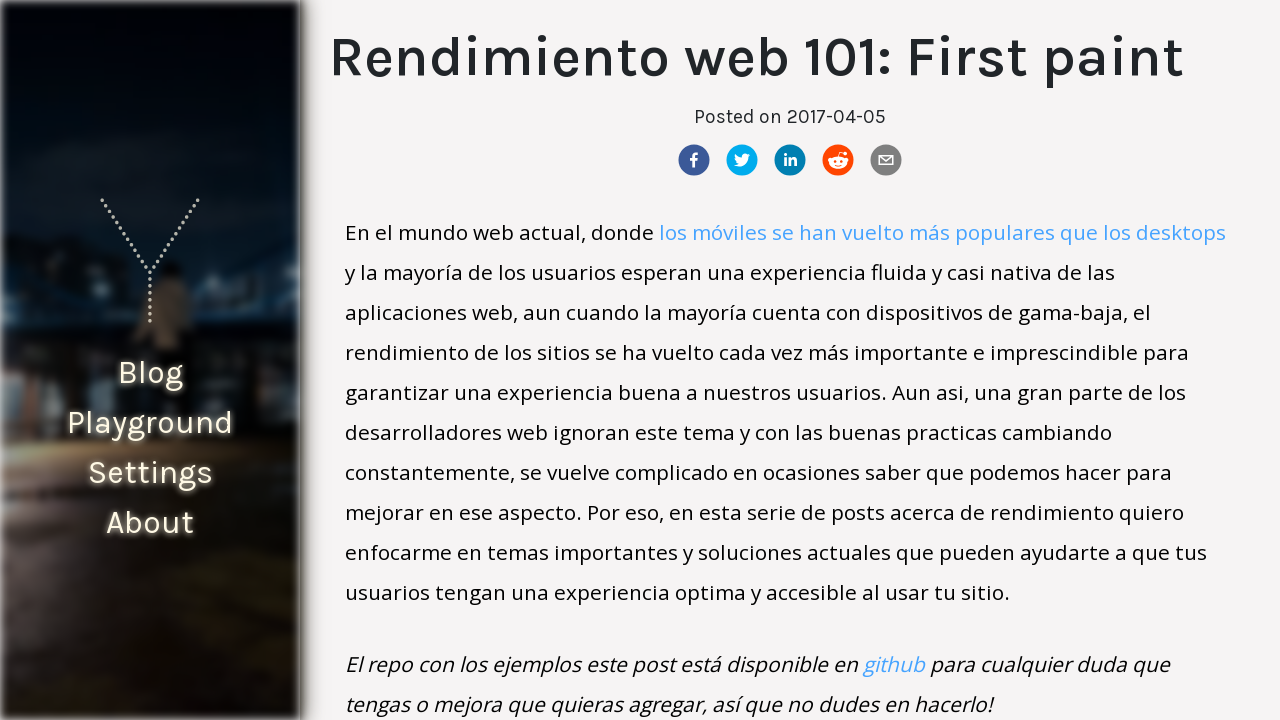